Tests interaction with a percentage calculator by filling input fields, clearing one field, and verifying the entered value remains in the first field.

Starting URL: https://www.calculator.net/percent-calculator.html

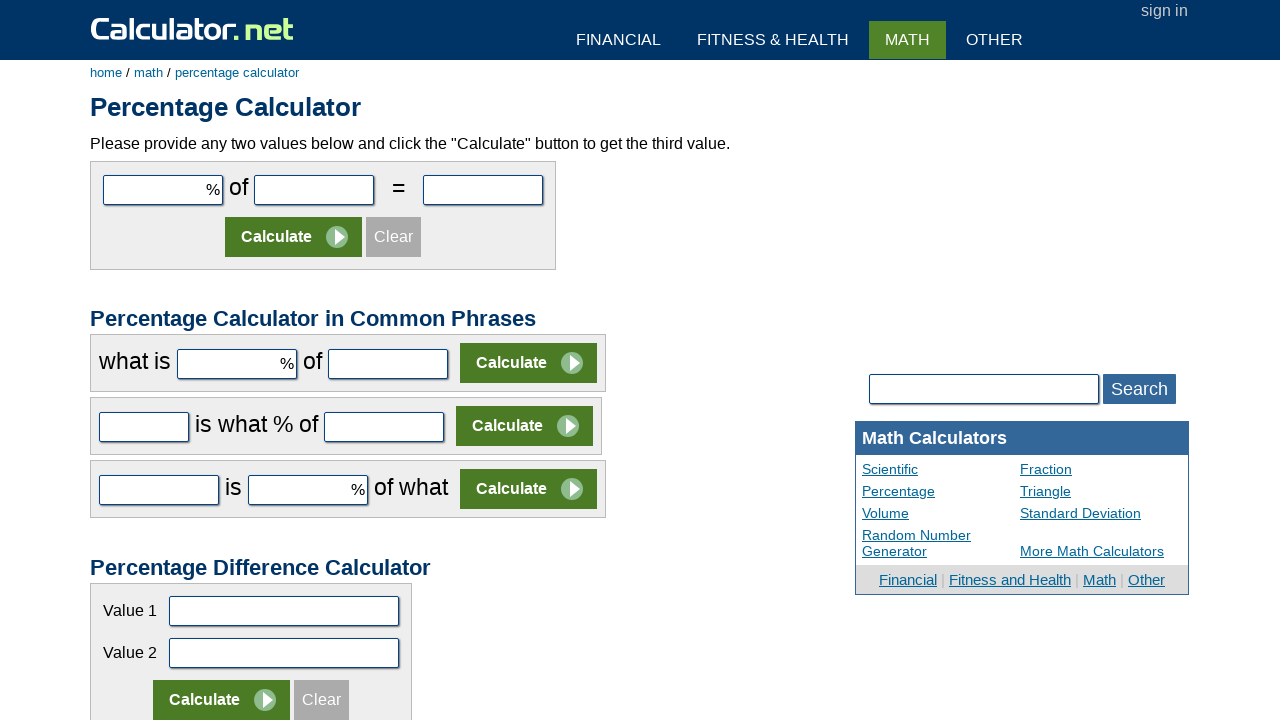

Filled first input field (#cpar1) with 1000 on #cpar1
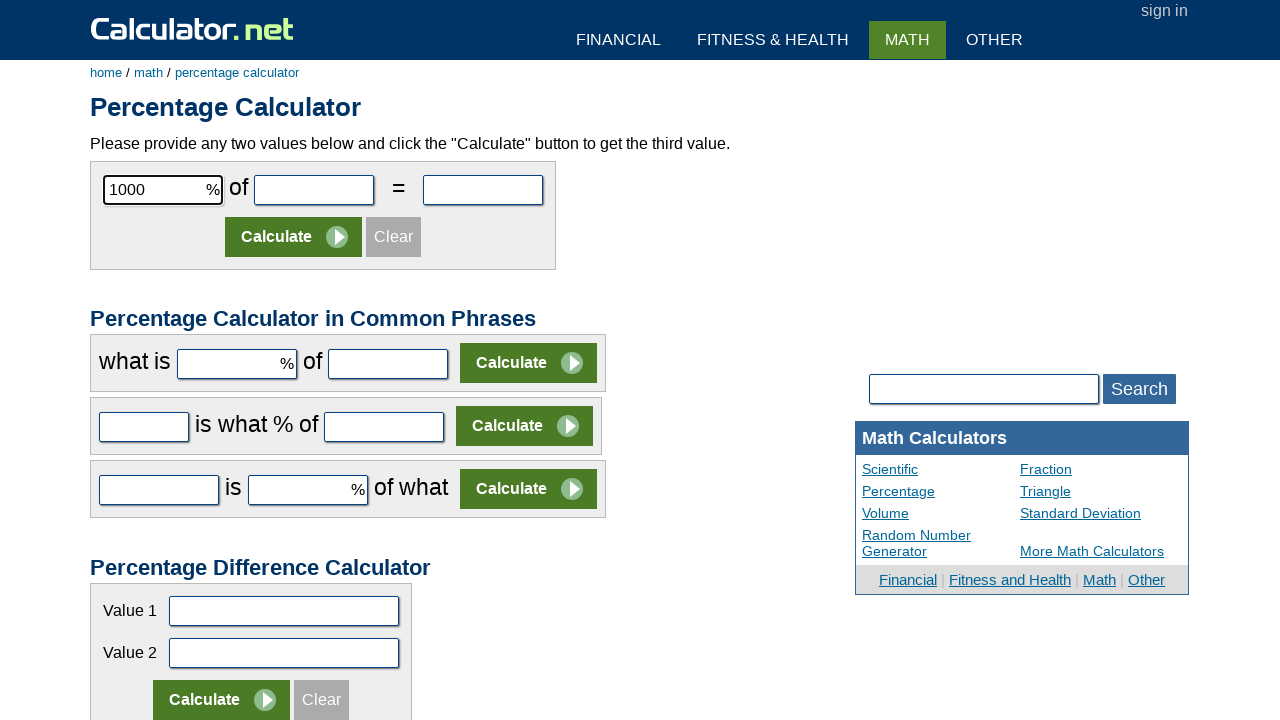

Filled second input field (#cpar2) with 120 on #cpar2
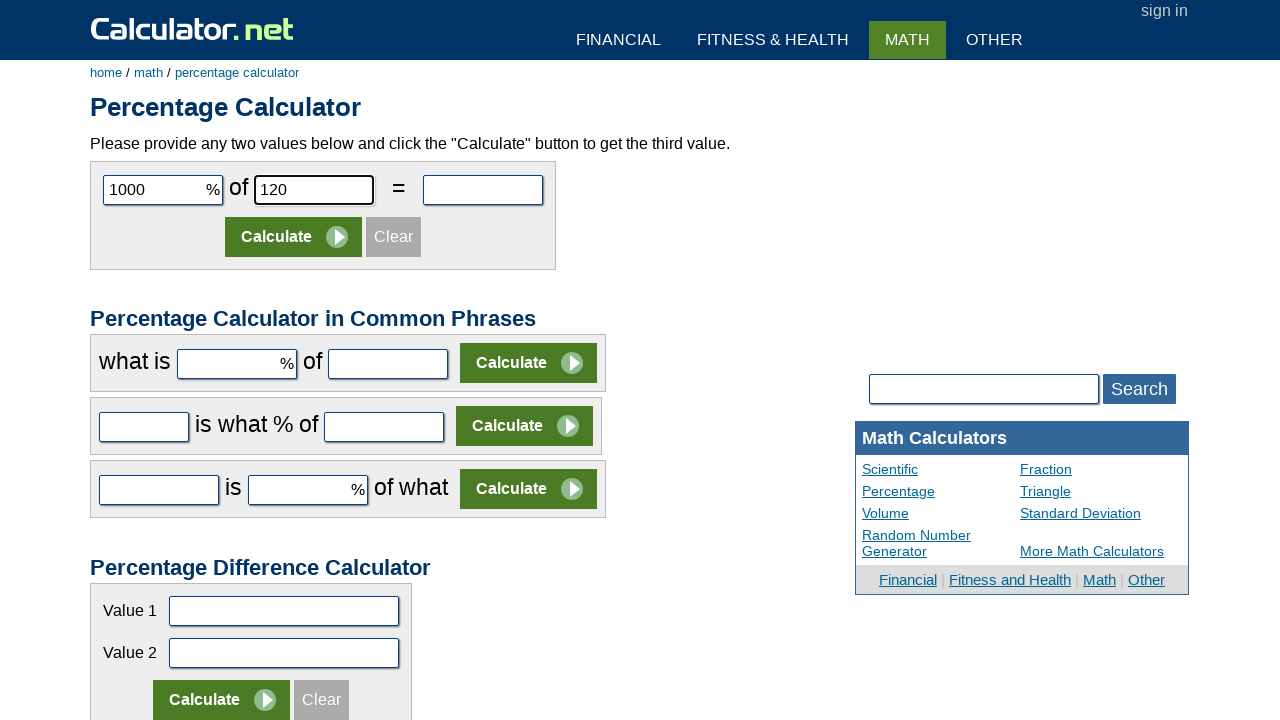

Cleared the second input field (#cpar2) on #cpar2
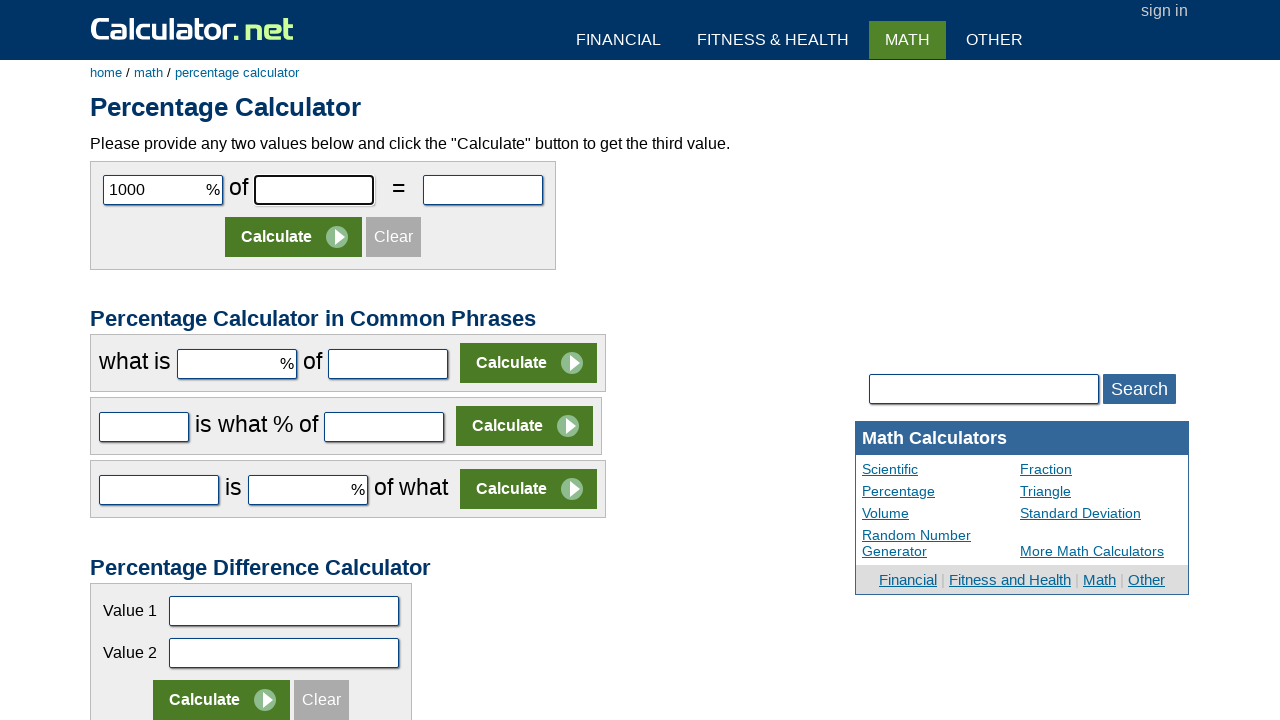

Verified first input field value remains: 
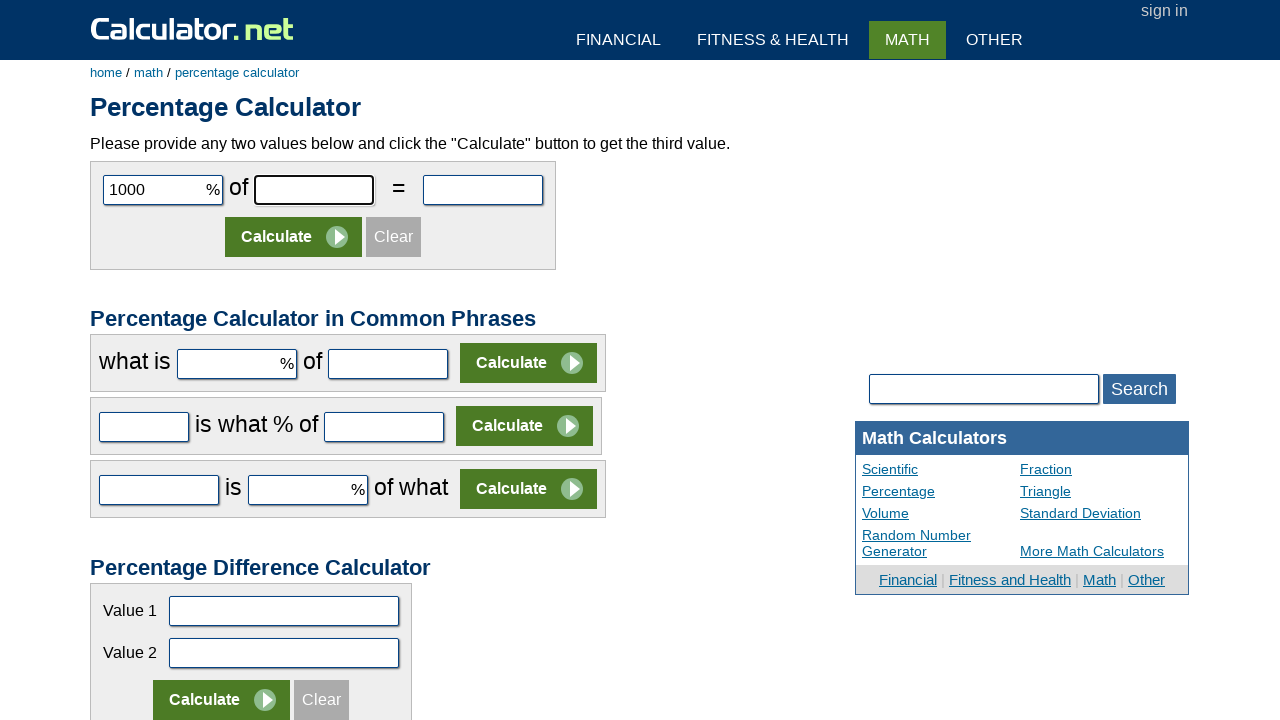

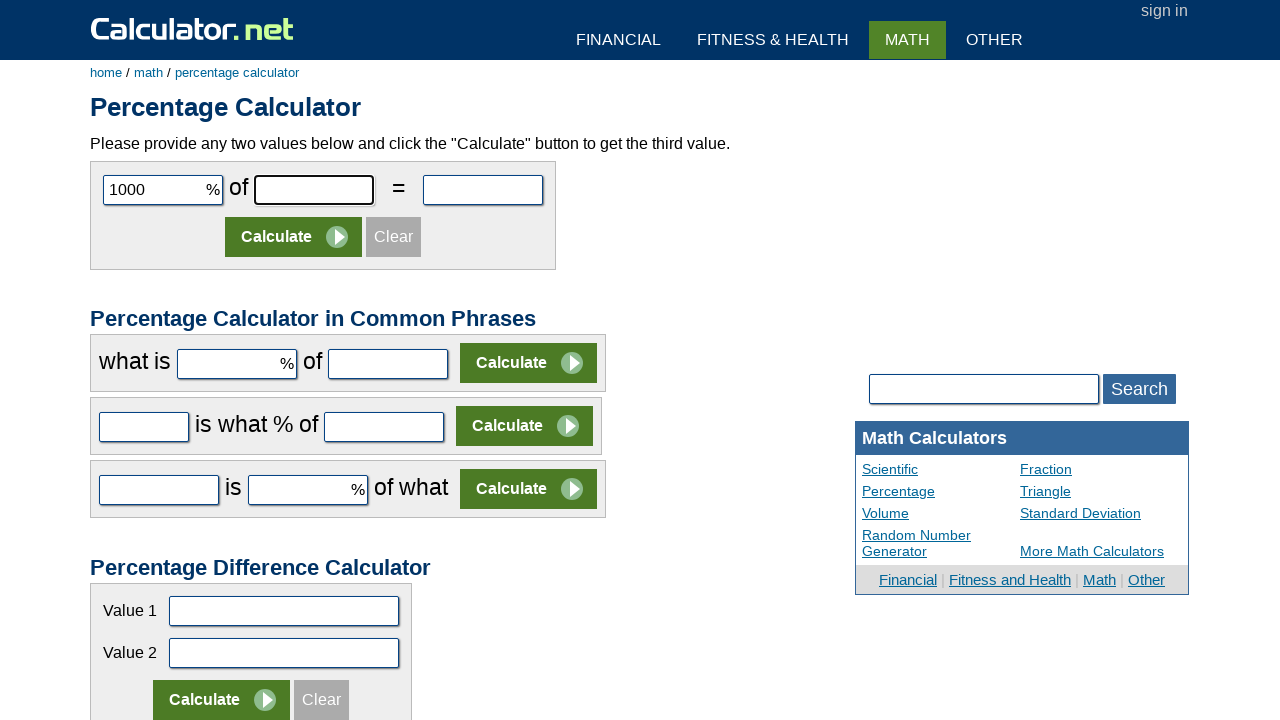